Tests the "Sell With Us" seller registration form by filling in contact details (name, email, phone, business brand, description) and submitting the form. Also tests phone number validation with various formats.

Starting URL: https://shopdemo-alex-hot.koyeb.app/

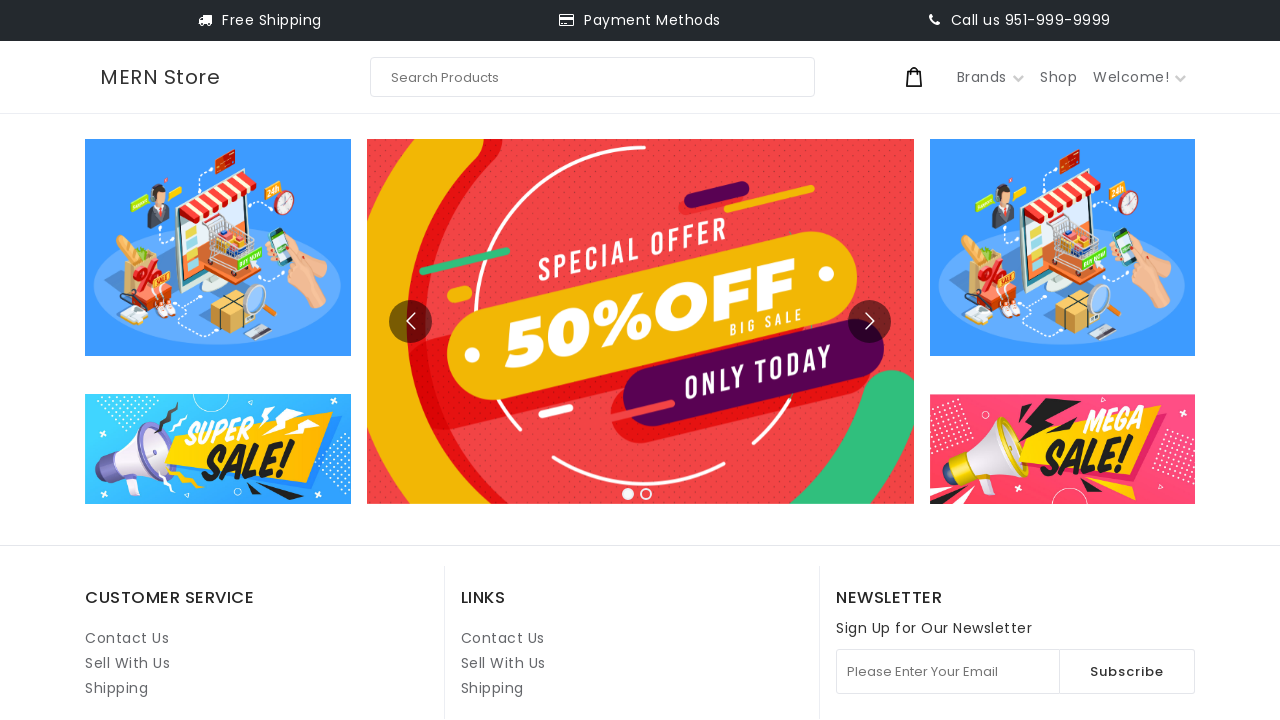

Clicked 'Sell With Us' link at (503, 663) on internal:role=link[name="Sell With Us"i] >> nth=1
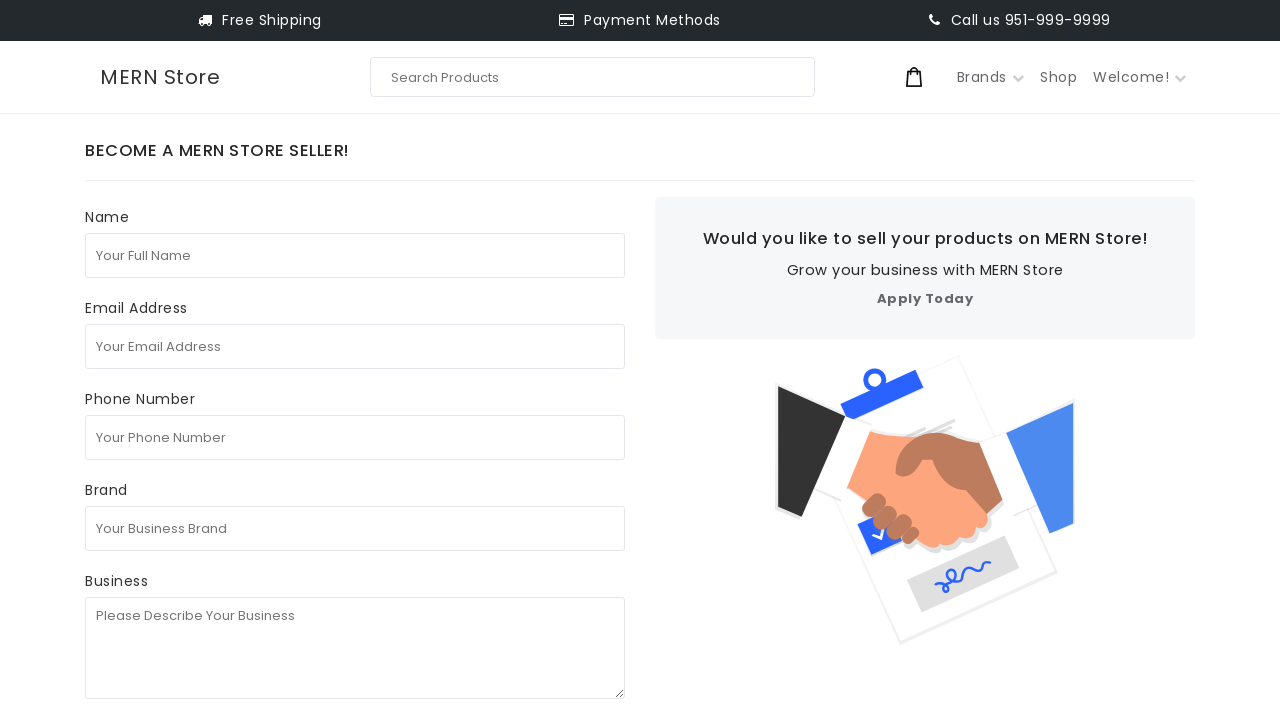

Clicked 'Your Full Name' field at (355, 255) on internal:attr=[placeholder="Your Full Name"i]
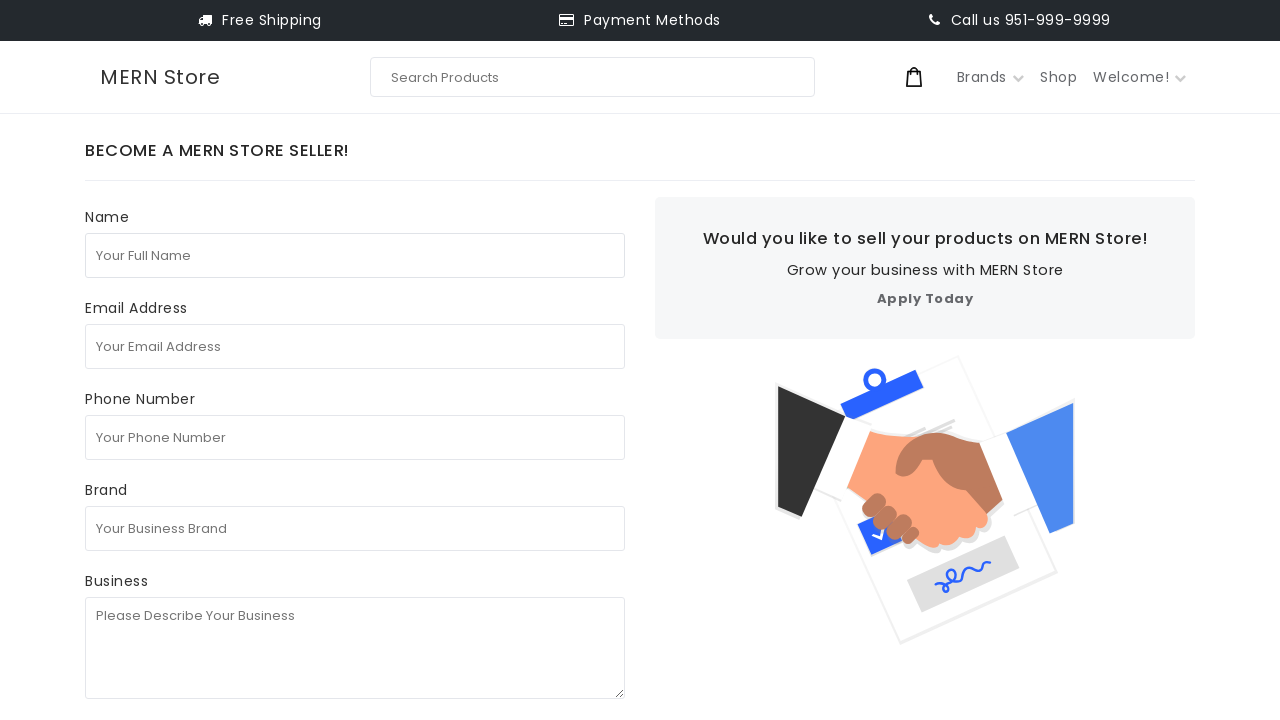

Filled 'Your Full Name' with 'Test Seller' on internal:attr=[placeholder="Your Full Name"i]
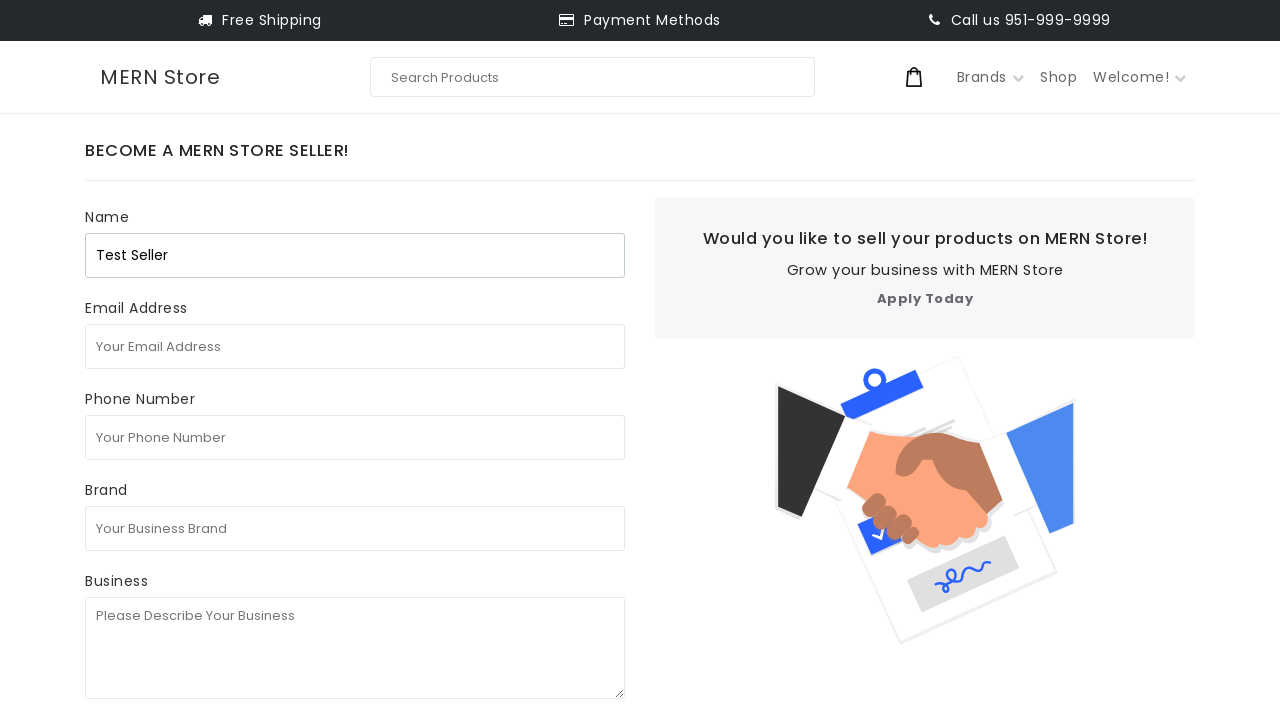

Clicked 'Your Email Address' field at (355, 346) on internal:attr=[placeholder="Your Email Address"i]
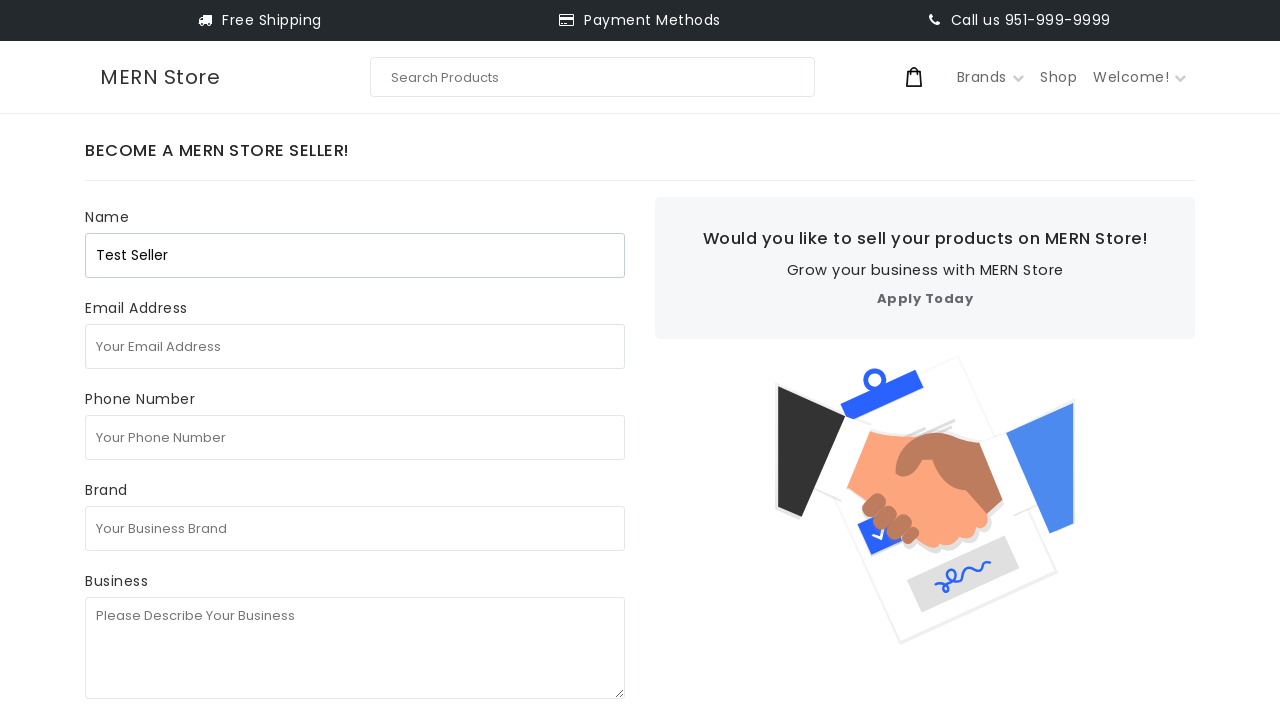

Filled 'Your Email Address' with 'testseller@example.com' on internal:attr=[placeholder="Your Email Address"i]
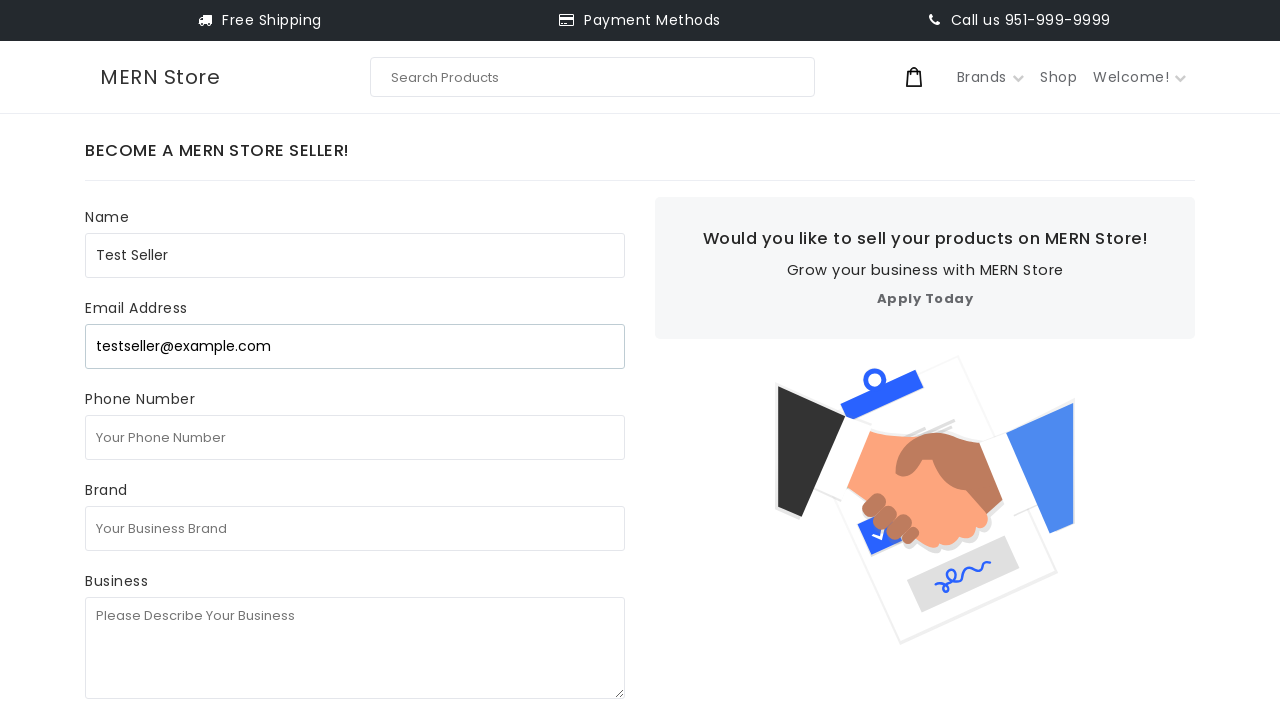

Clicked 'Your Phone Number' field at (355, 437) on internal:attr=[placeholder="Your Phone Number"i]
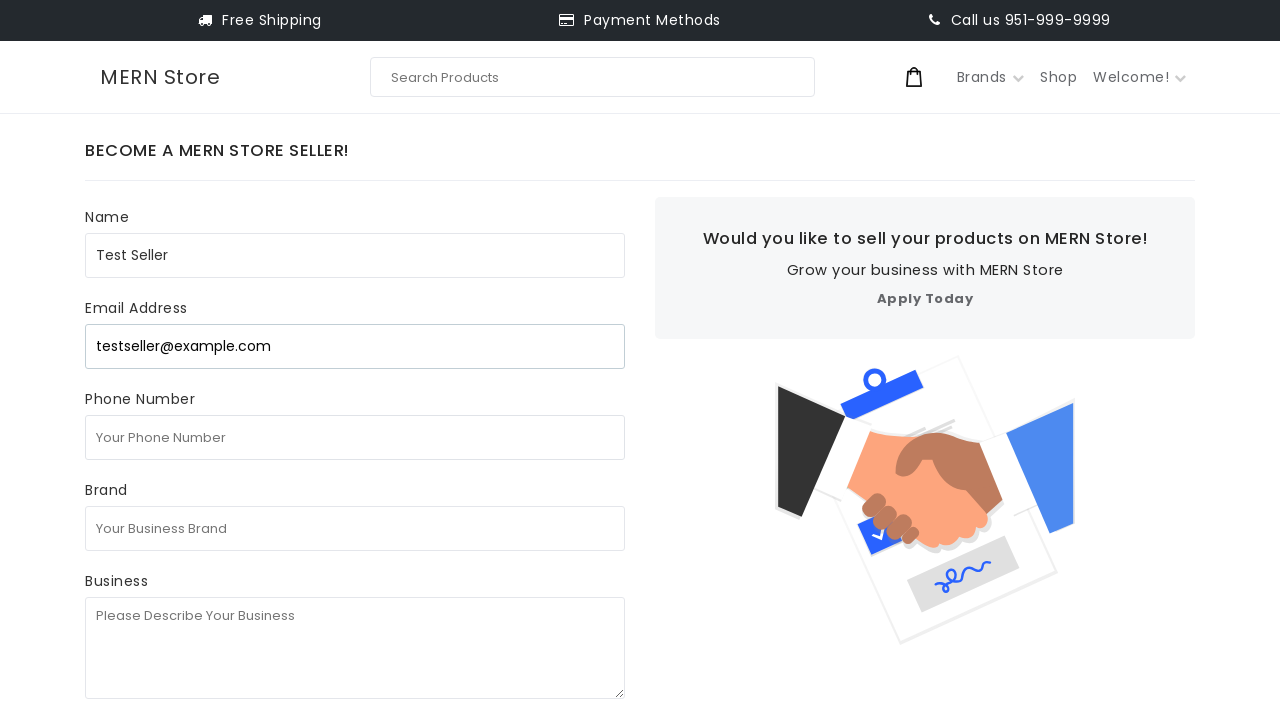

Filled 'Your Phone Number' with '+44123456789' on internal:attr=[placeholder="Your Phone Number"i]
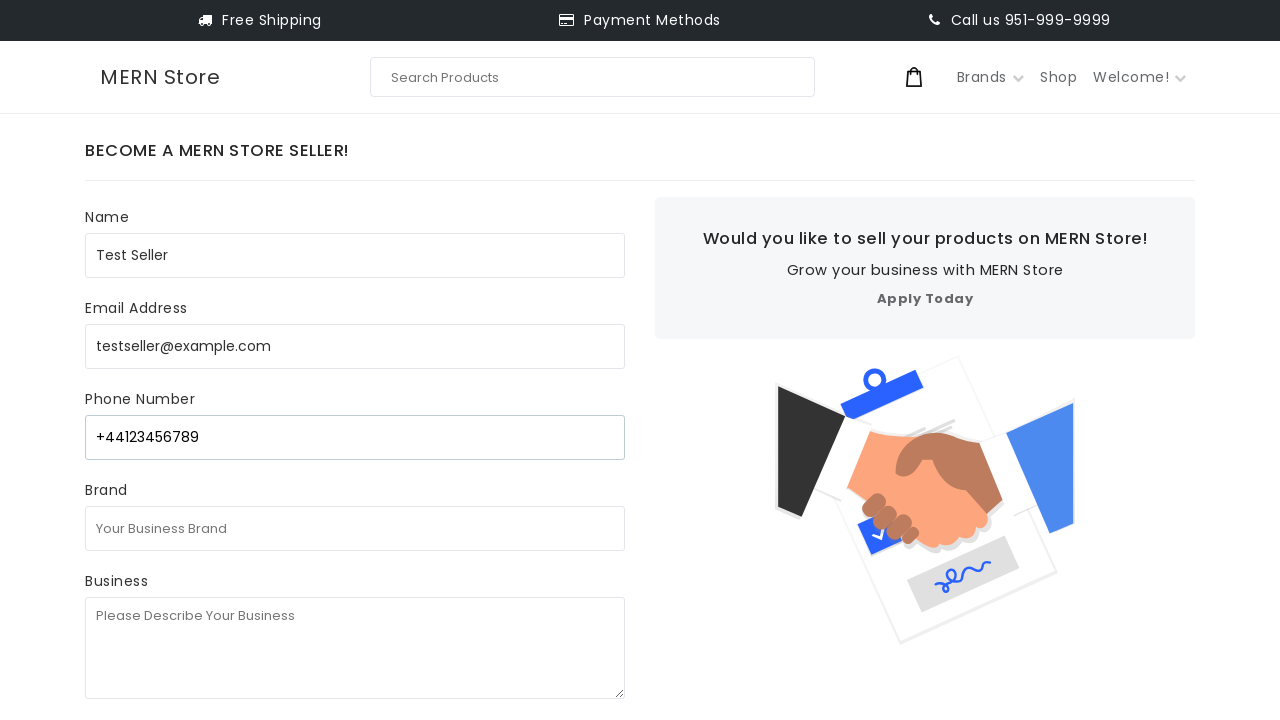

Clicked 'Your Business Brand' field at (355, 528) on internal:attr=[placeholder="Your Business Brand"i]
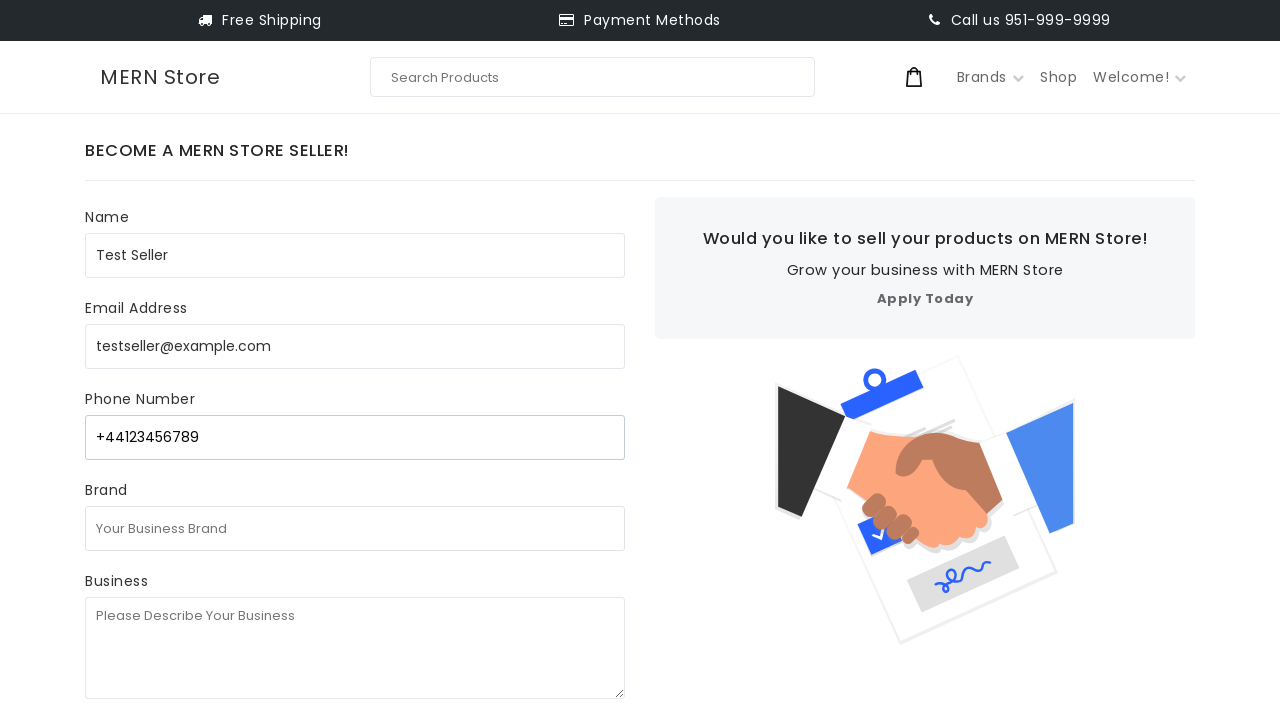

Filled 'Your Business Brand' with 'Test Brand Co' on internal:attr=[placeholder="Your Business Brand"i]
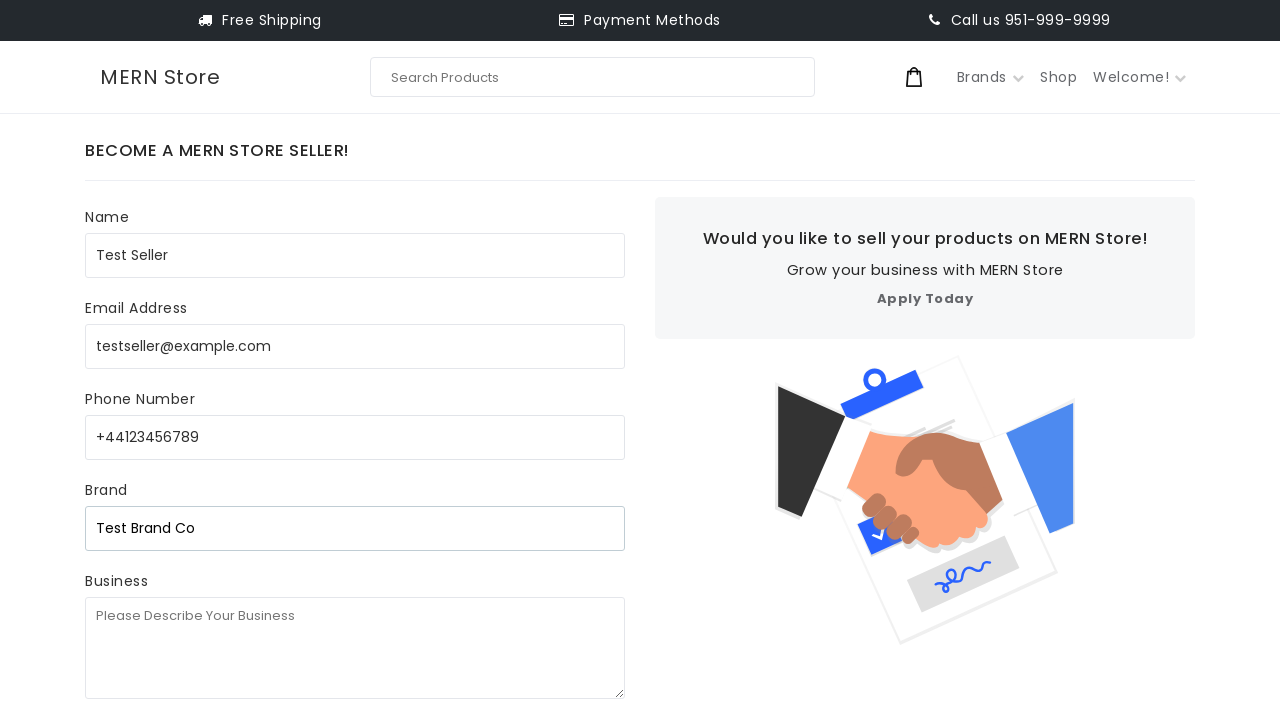

Clicked 'Please Describe Your Business' field at (355, 648) on internal:attr=[placeholder="Please Describe Your Business"i]
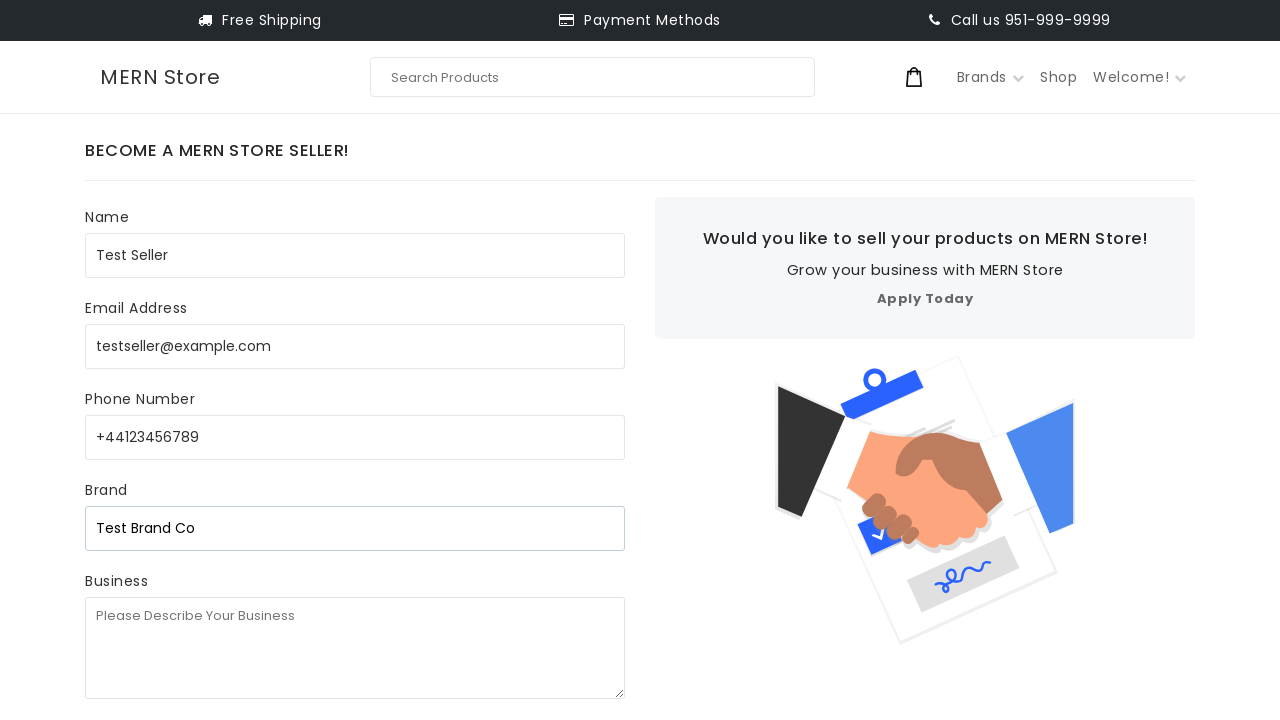

Filled 'Please Describe Your Business' with test description on internal:attr=[placeholder="Please Describe Your Business"i]
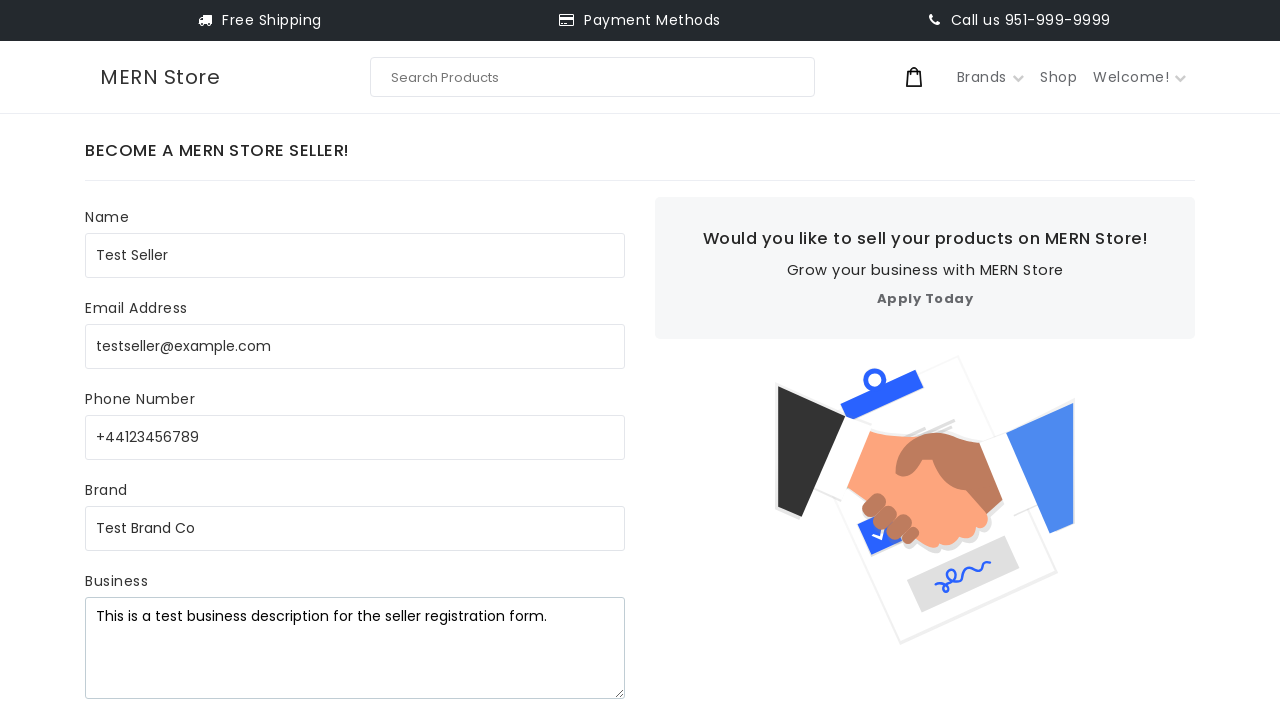

Clicked Submit button to submit seller registration form at (152, 382) on internal:role=button[name="Submit"i]
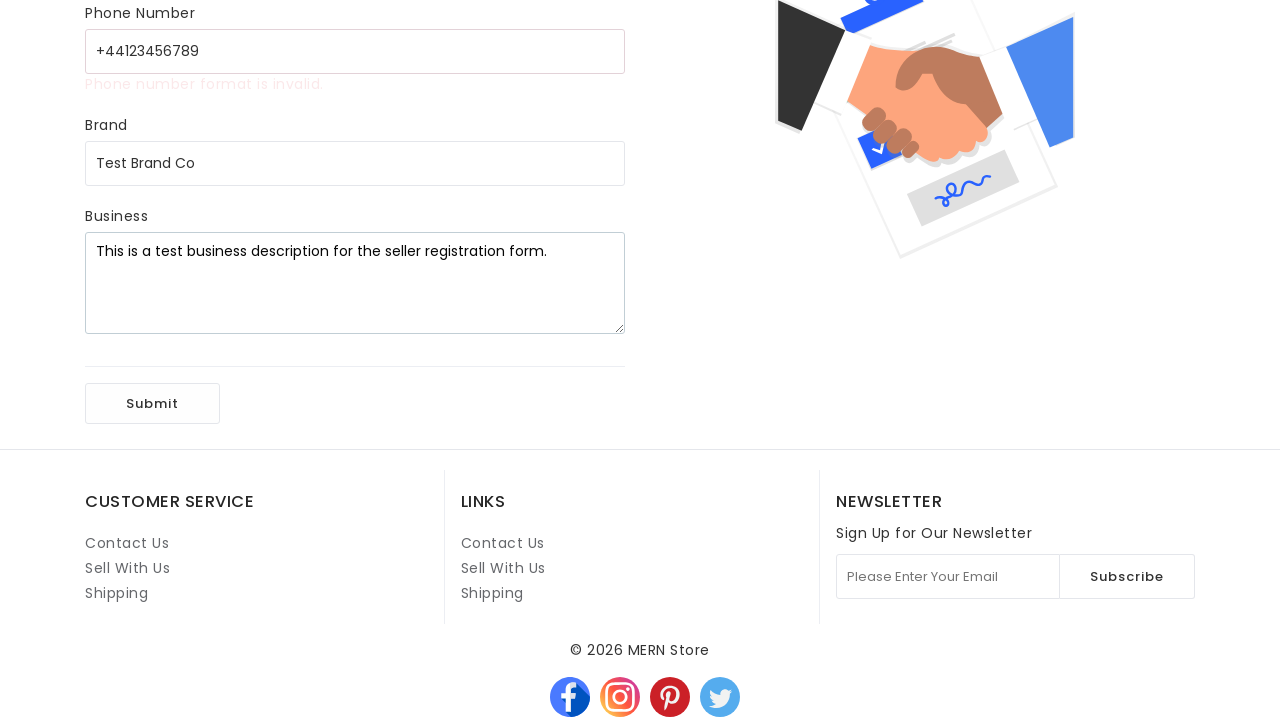

Clicked 'Your Phone Number' field to test validation with shorter number at (355, 51) on internal:attr=[placeholder="Your Phone Number"i]
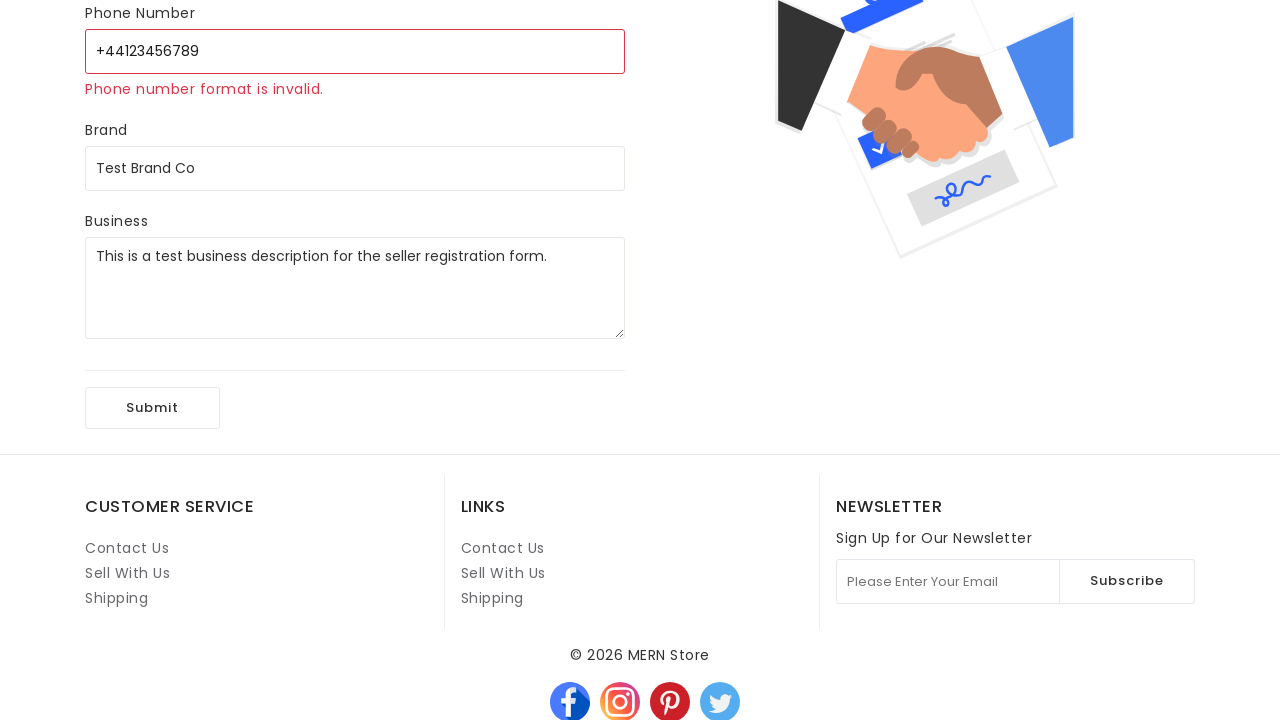

Filled 'Your Phone Number' with shorter number '+4412345' for validation testing on internal:attr=[placeholder="Your Phone Number"i]
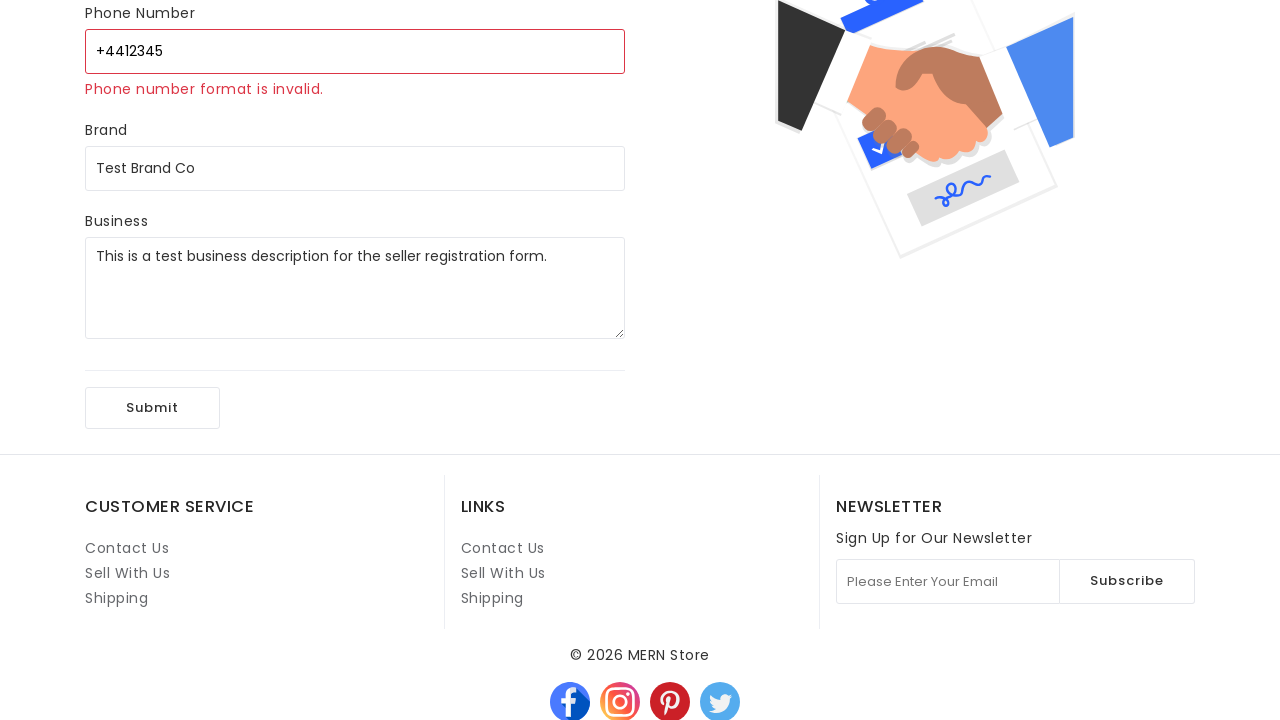

Clicked Submit button with shorter phone number to test validation at (152, 408) on internal:role=button[name="Submit"i]
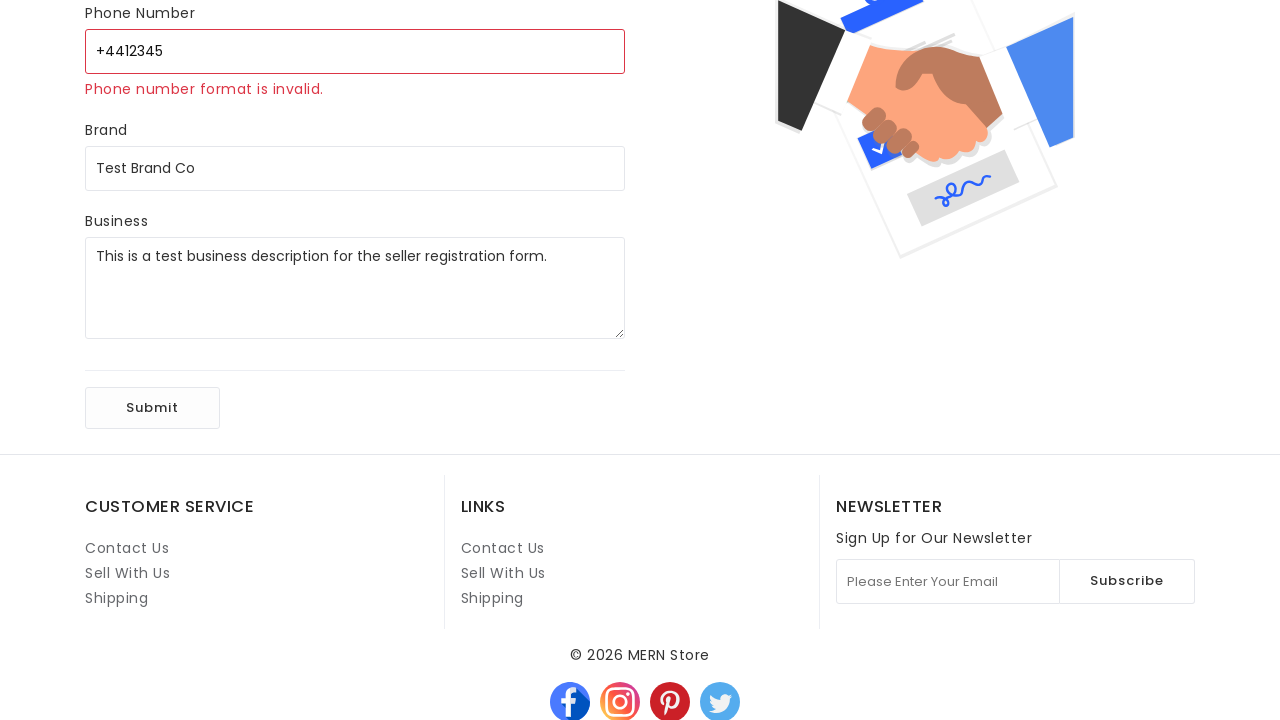

Clicked 'Your Phone Number' field to test validation with different format at (355, 51) on internal:attr=[placeholder="Your Phone Number"i]
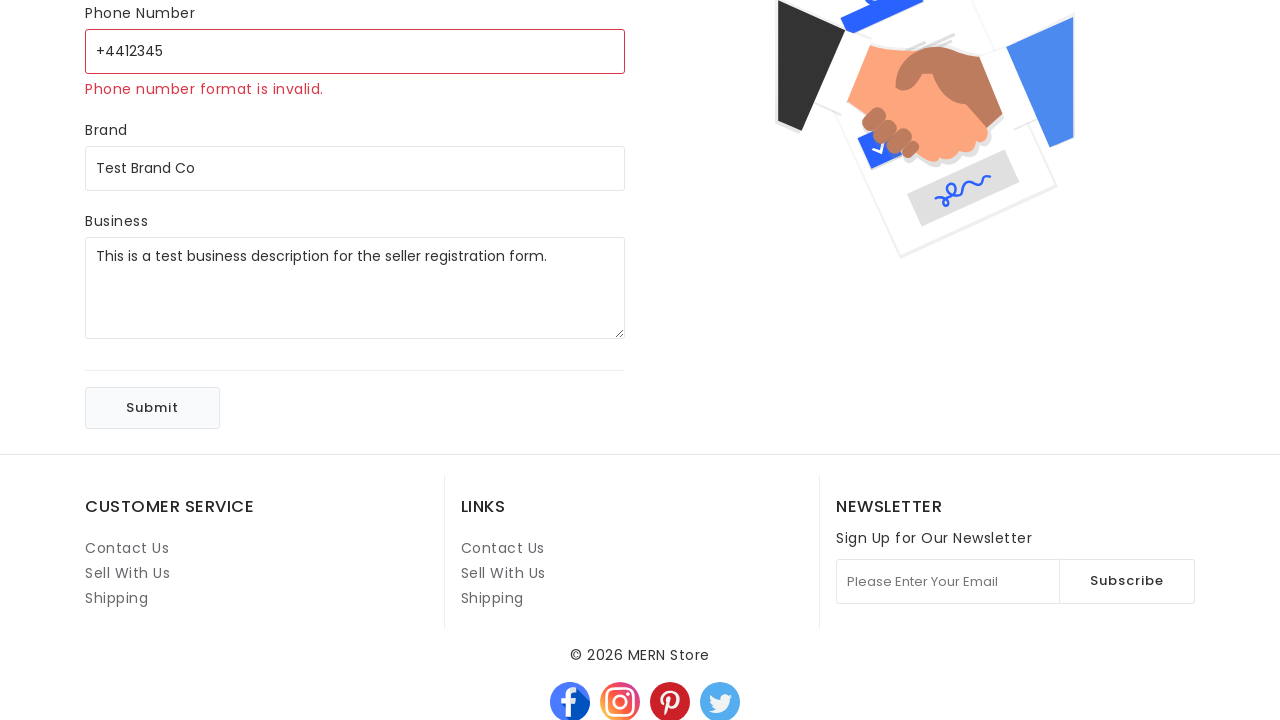

Filled 'Your Phone Number' with different format '111222333' for validation testing on internal:attr=[placeholder="Your Phone Number"i]
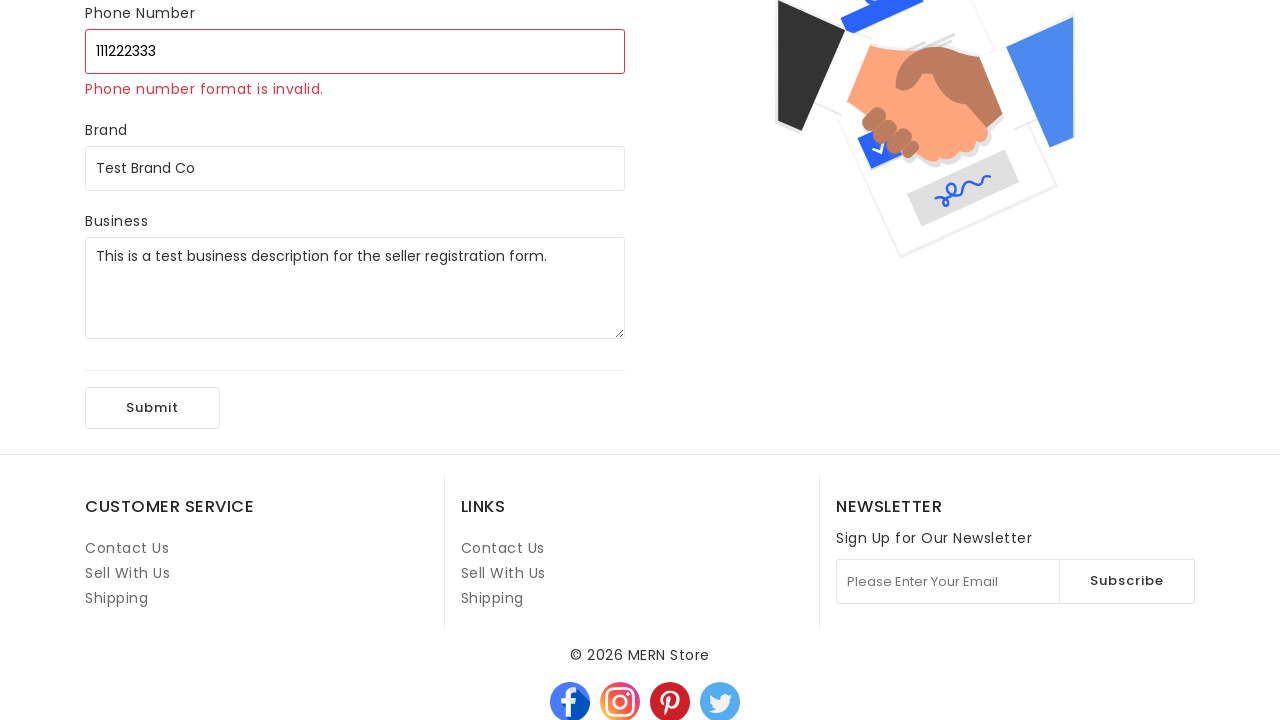

Clicked Submit button with different phone number format to test validation at (152, 408) on internal:role=button[name="Submit"i]
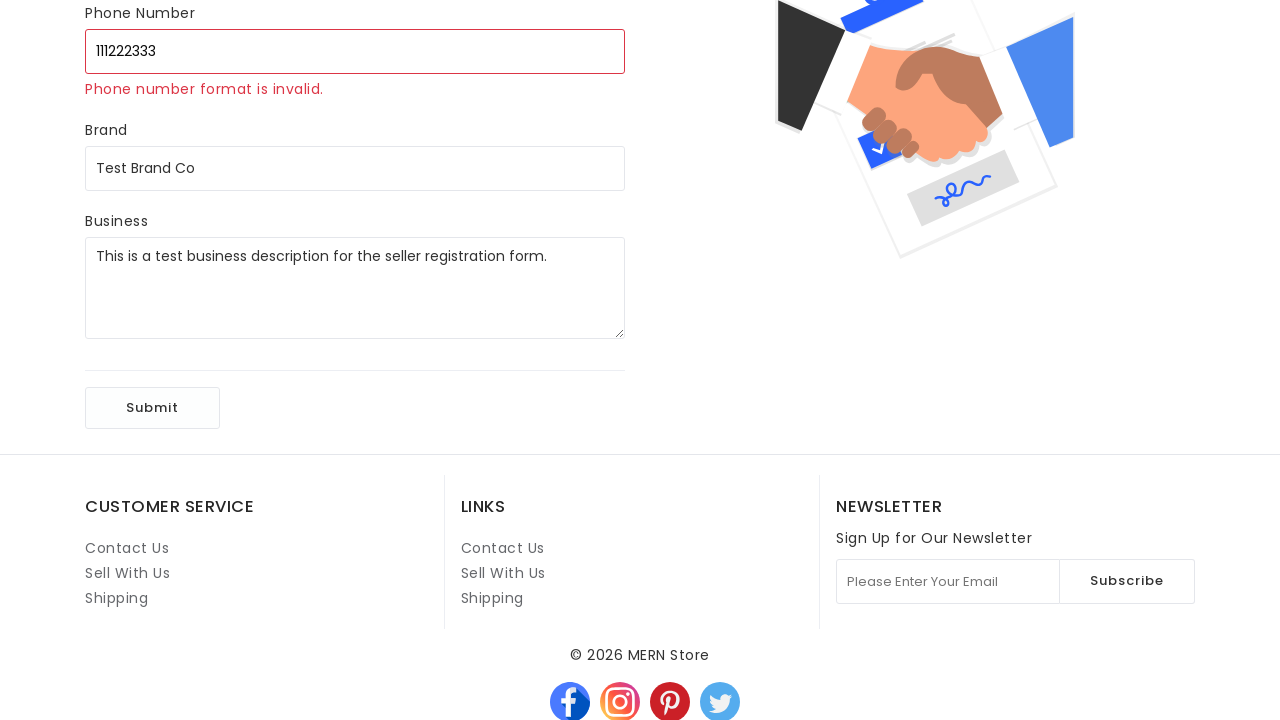

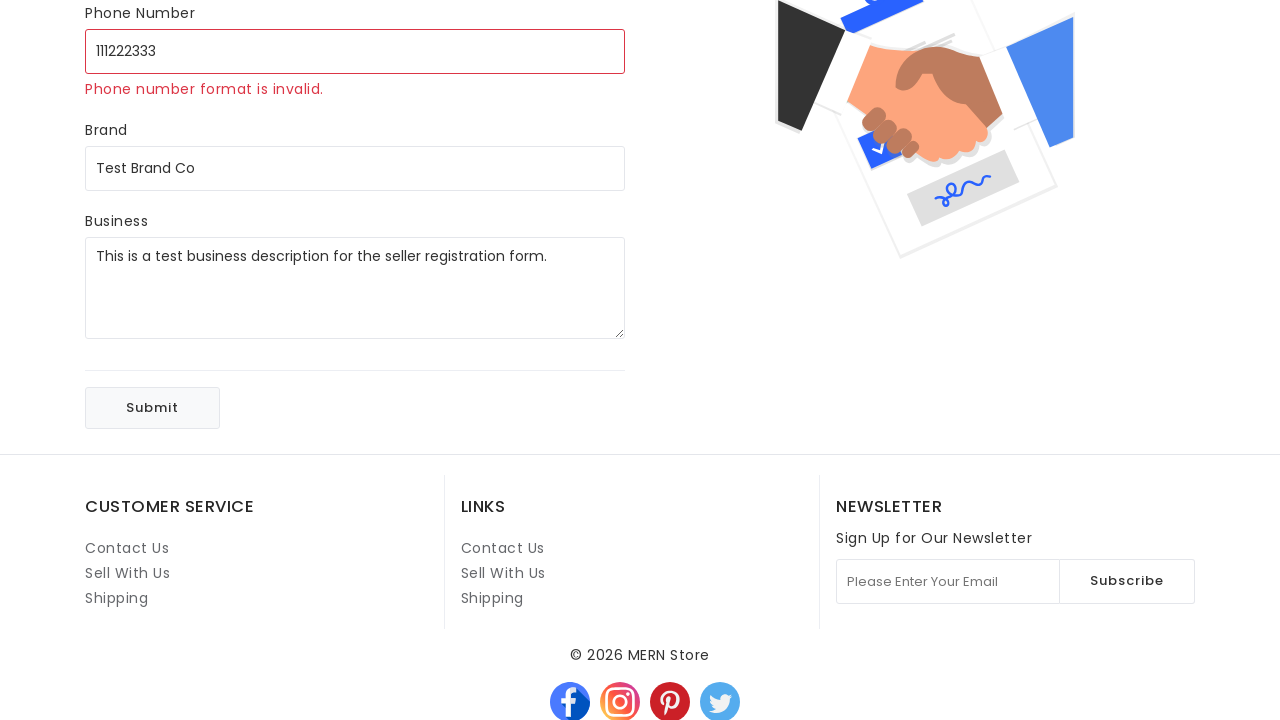